Tests dropdown selection by selecting options by value, index, and label, then verifying each selection.

Starting URL: https://testautomationpractice.blogspot.com/

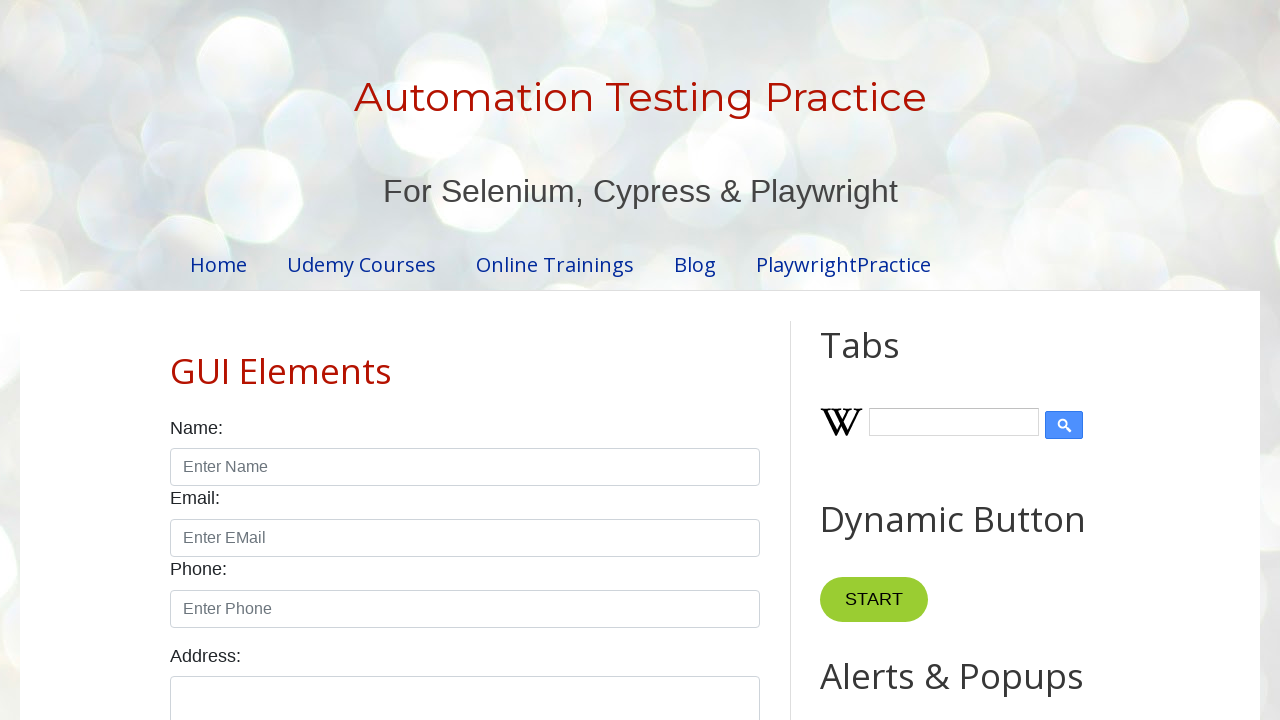

Clicked on country dropdown at (465, 360) on #country
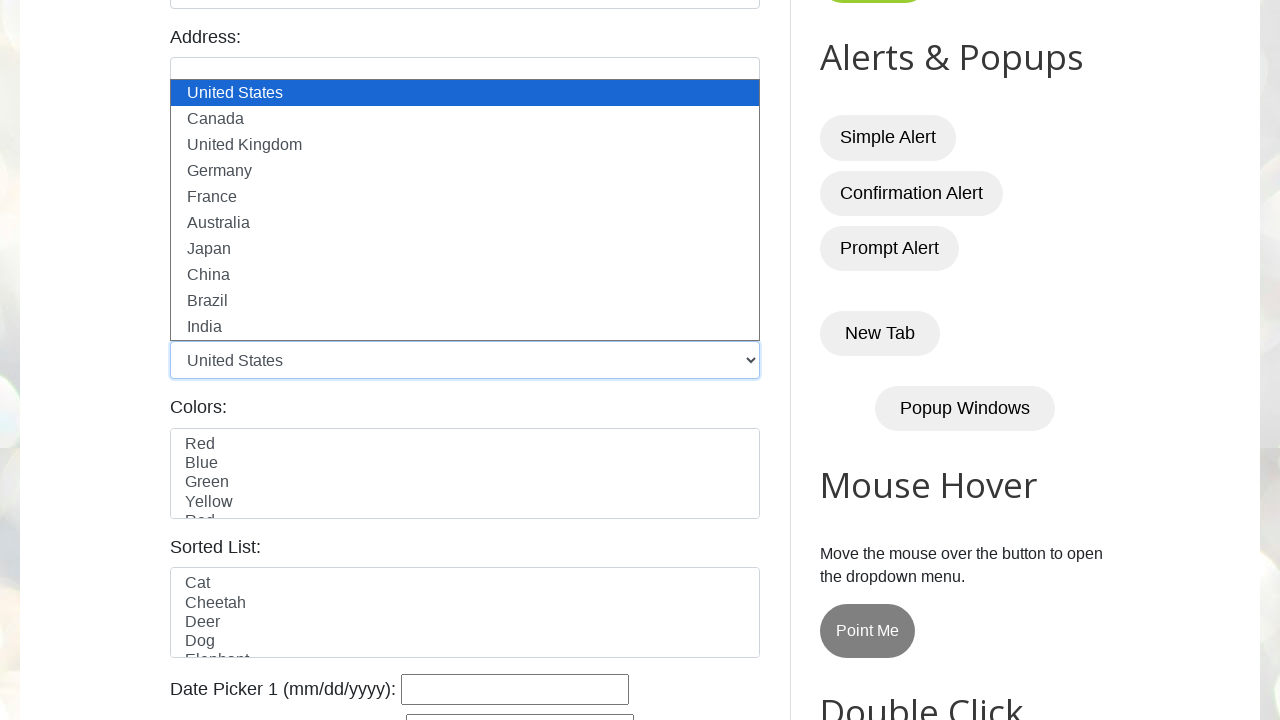

Selected 'Canada' from dropdown by value on #country
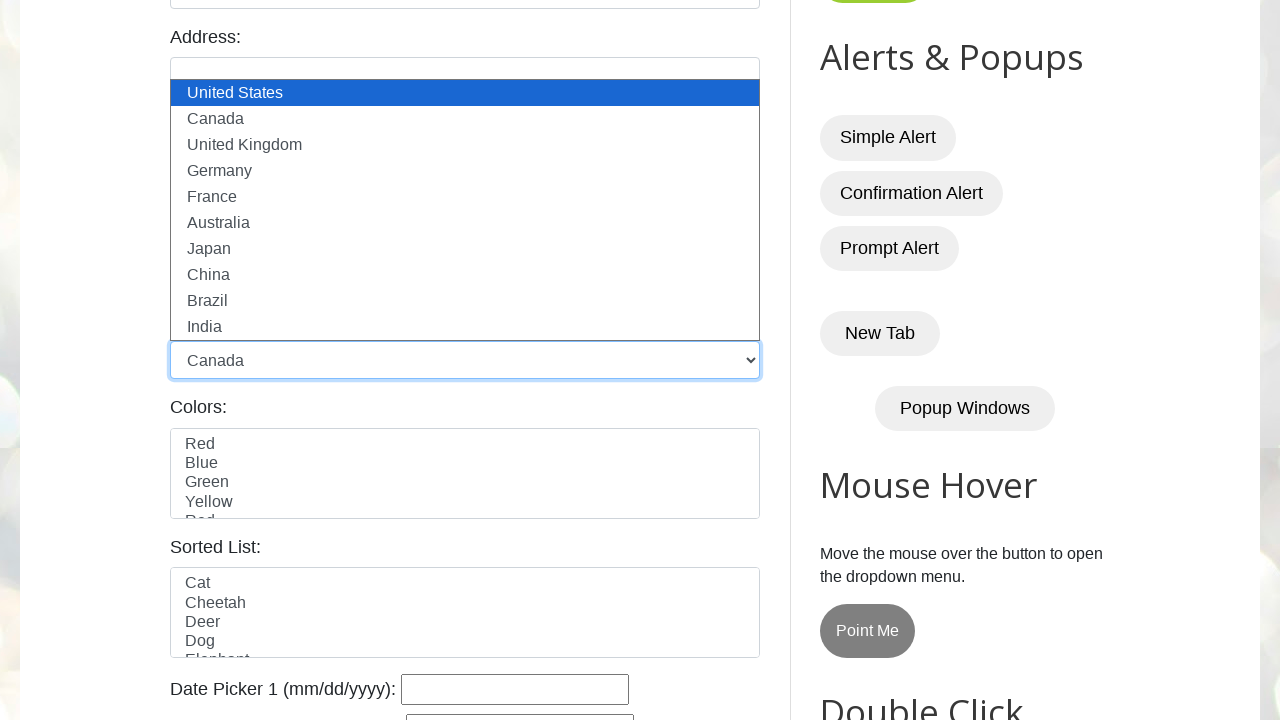

Verified Canada selection - dropdown value is 'canada'
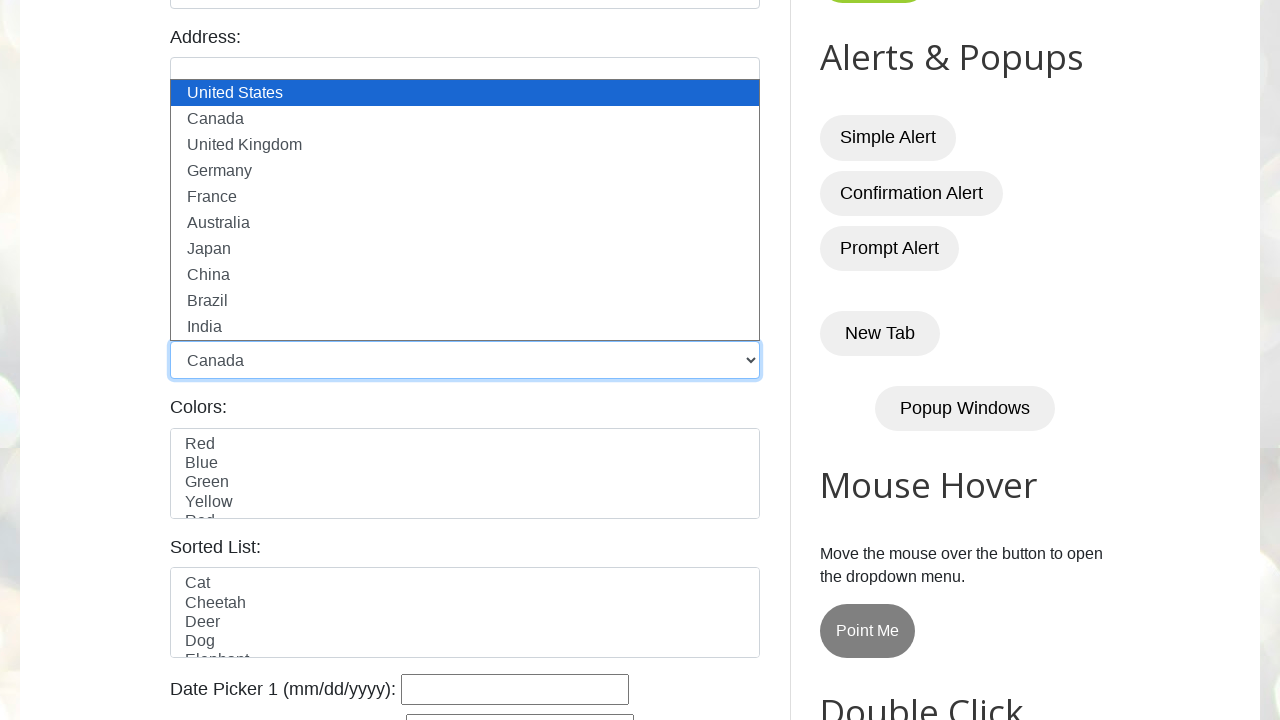

Selected option at index 2 from dropdown on #country
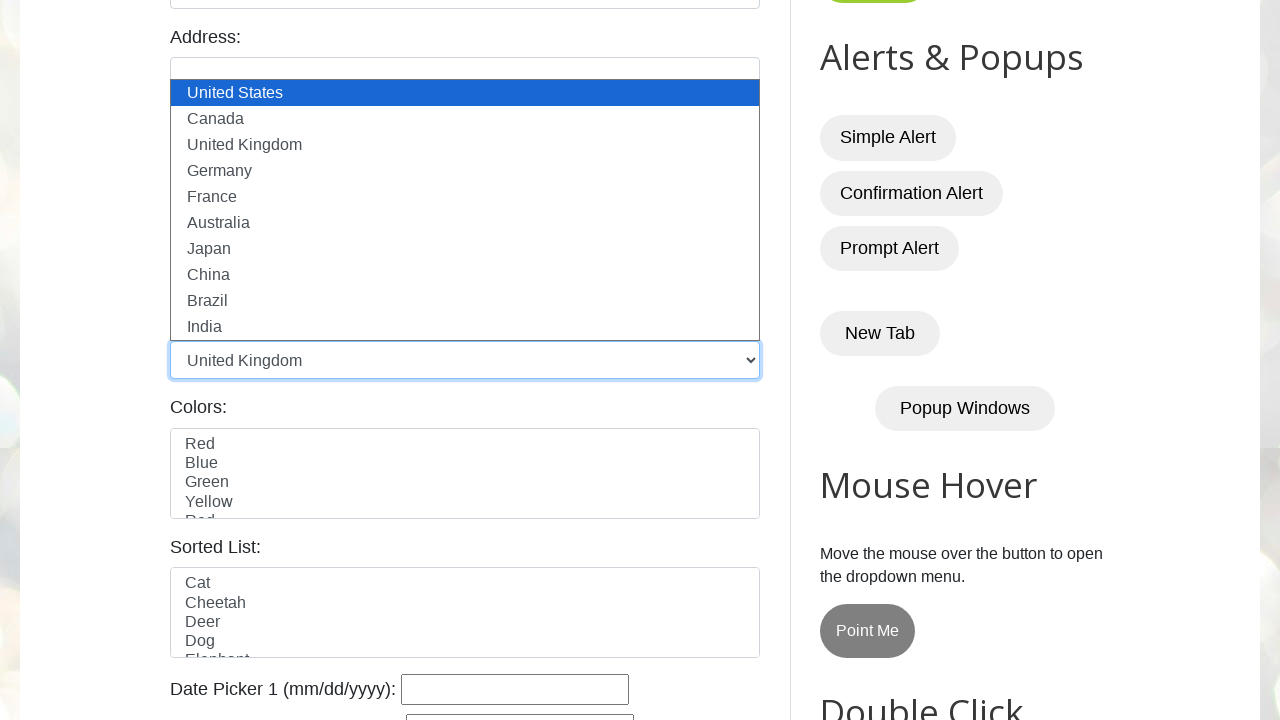

Verified index 2 selection - dropdown value is 'uk'
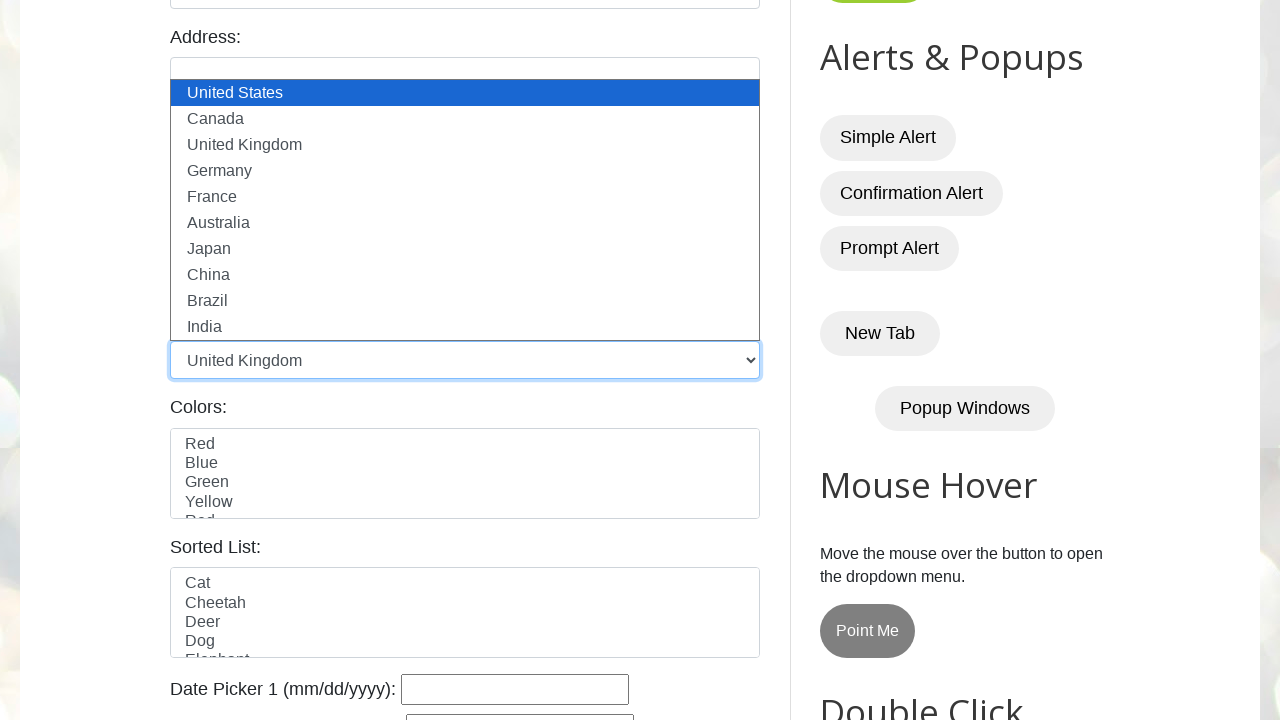

Selected 'Germany' from dropdown by label on #country
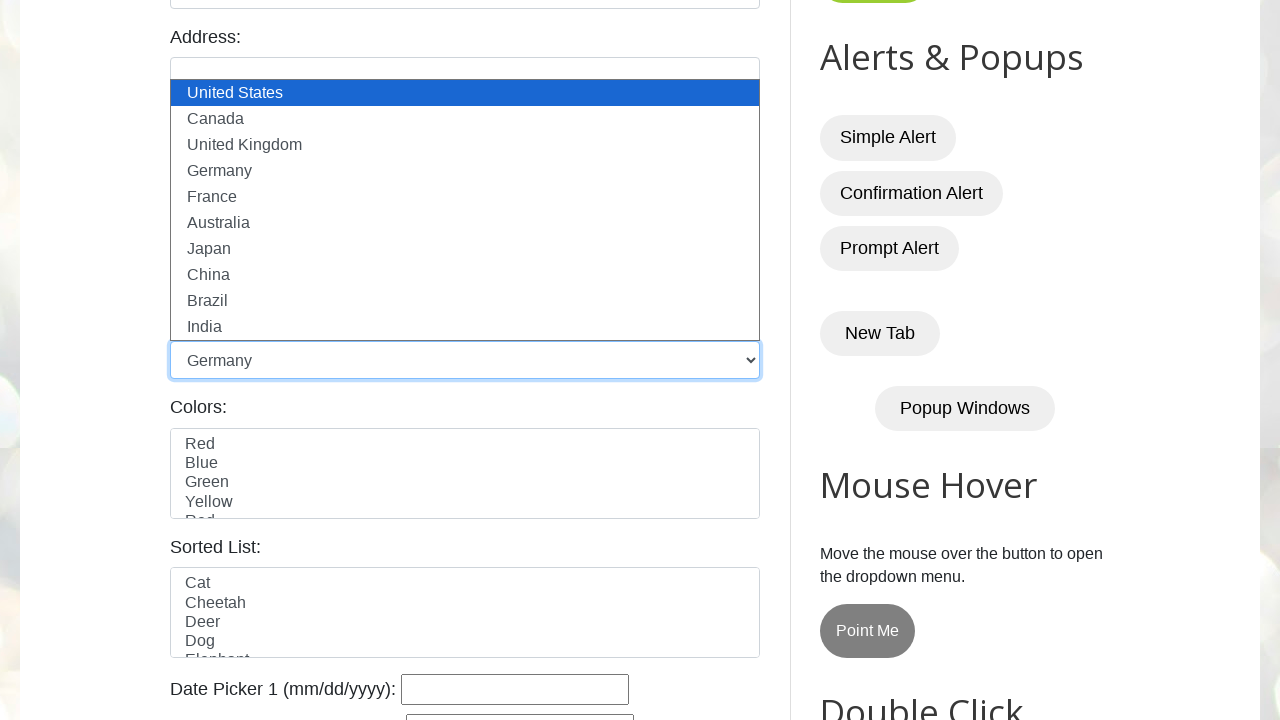

Verified Germany selection - dropdown value is 'germany'
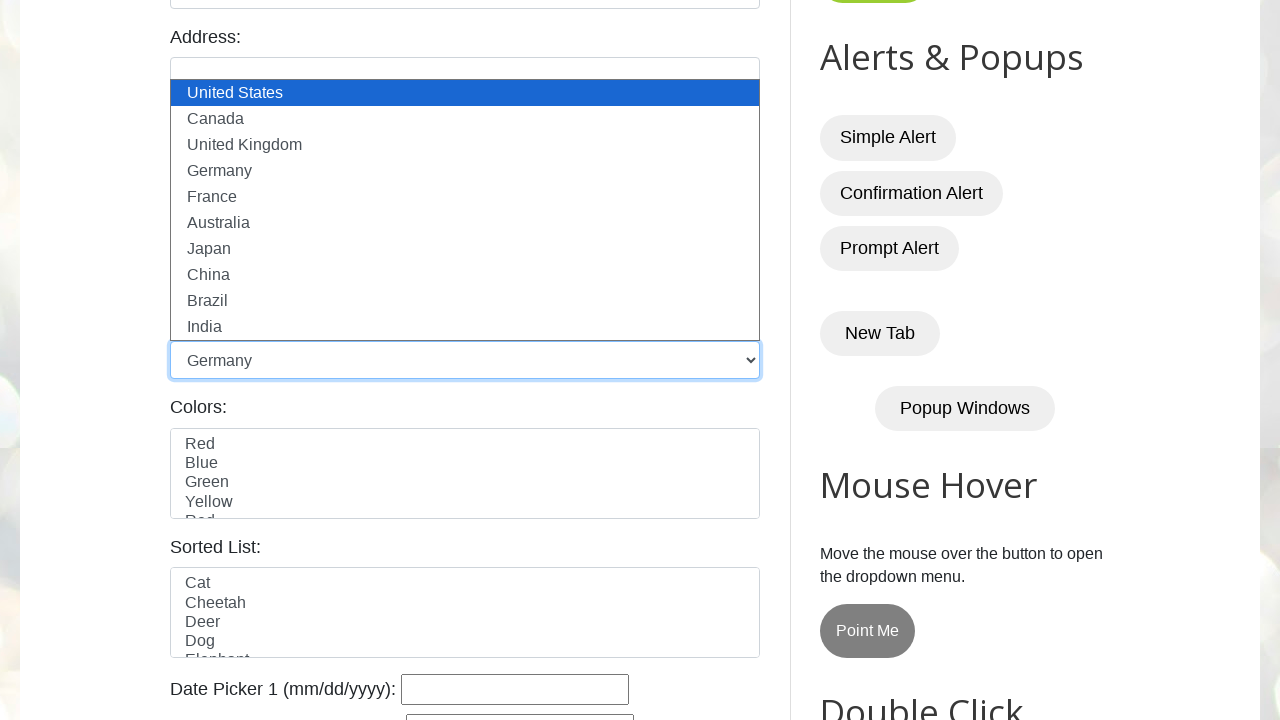

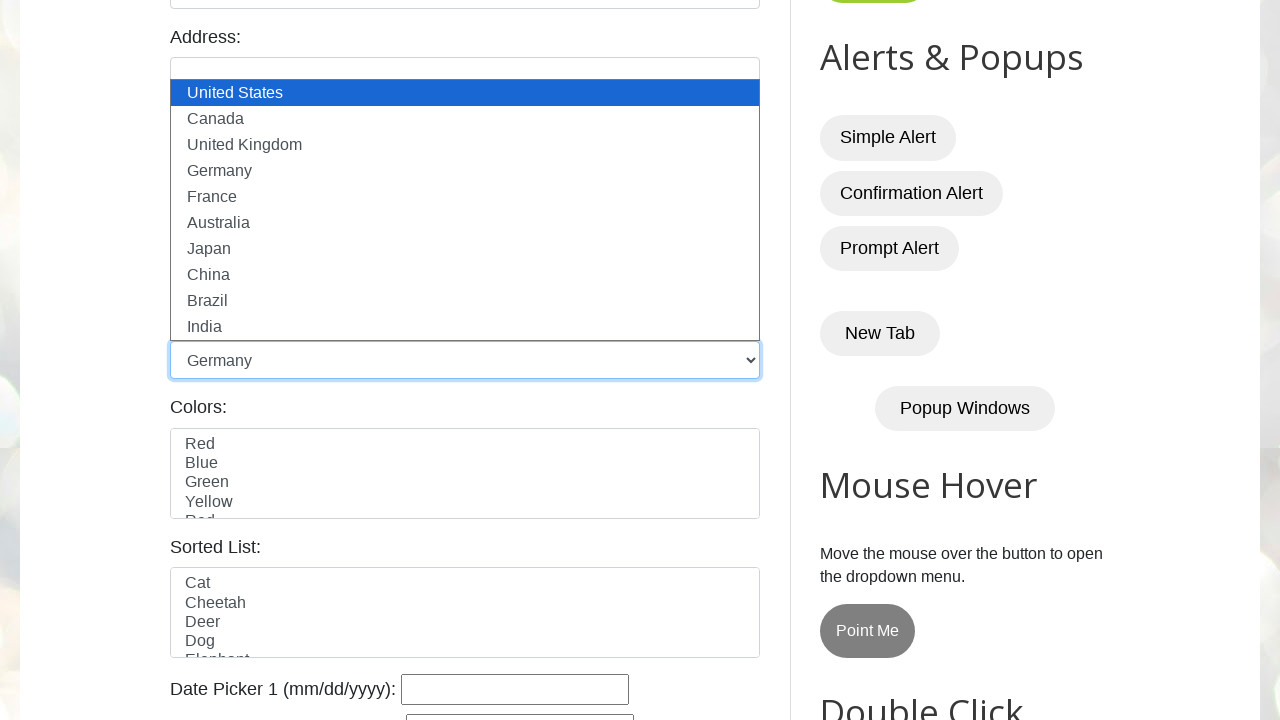